Tests that the page title of OrangeHRM demo site is correct

Starting URL: https://opensource-demo.orangehrmlive.com/

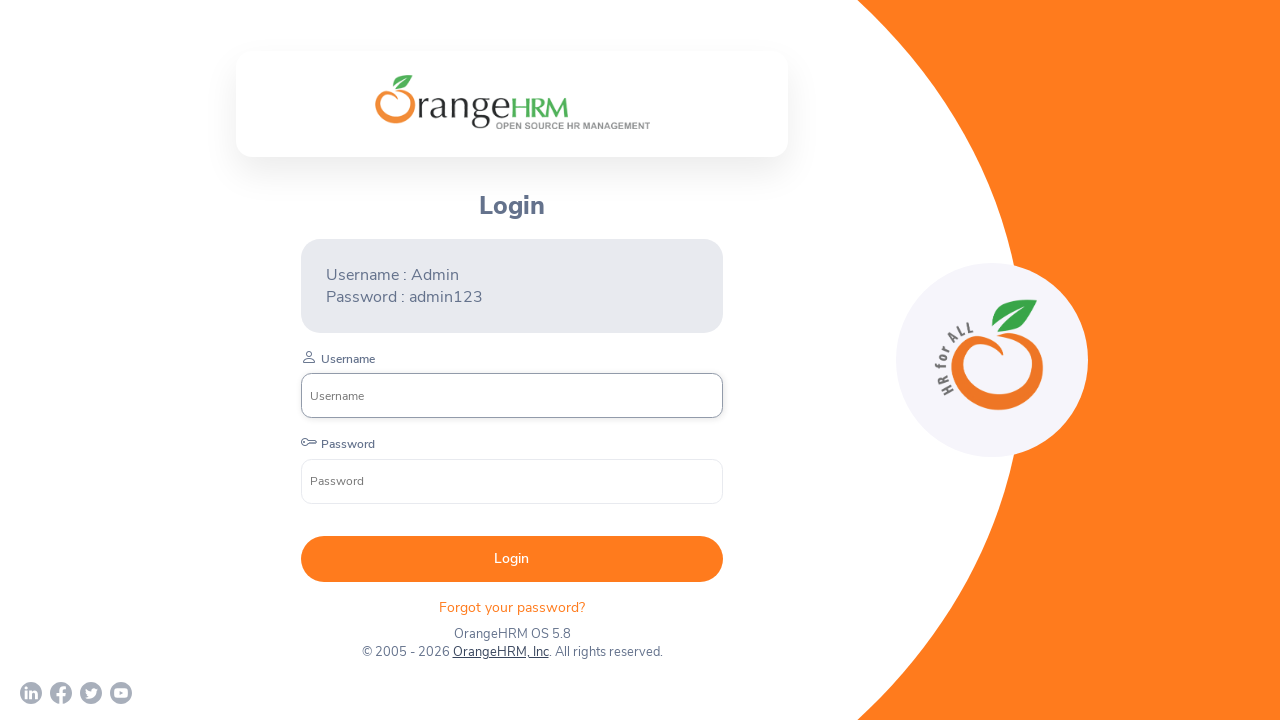

Waited for page to reach domcontentloaded state
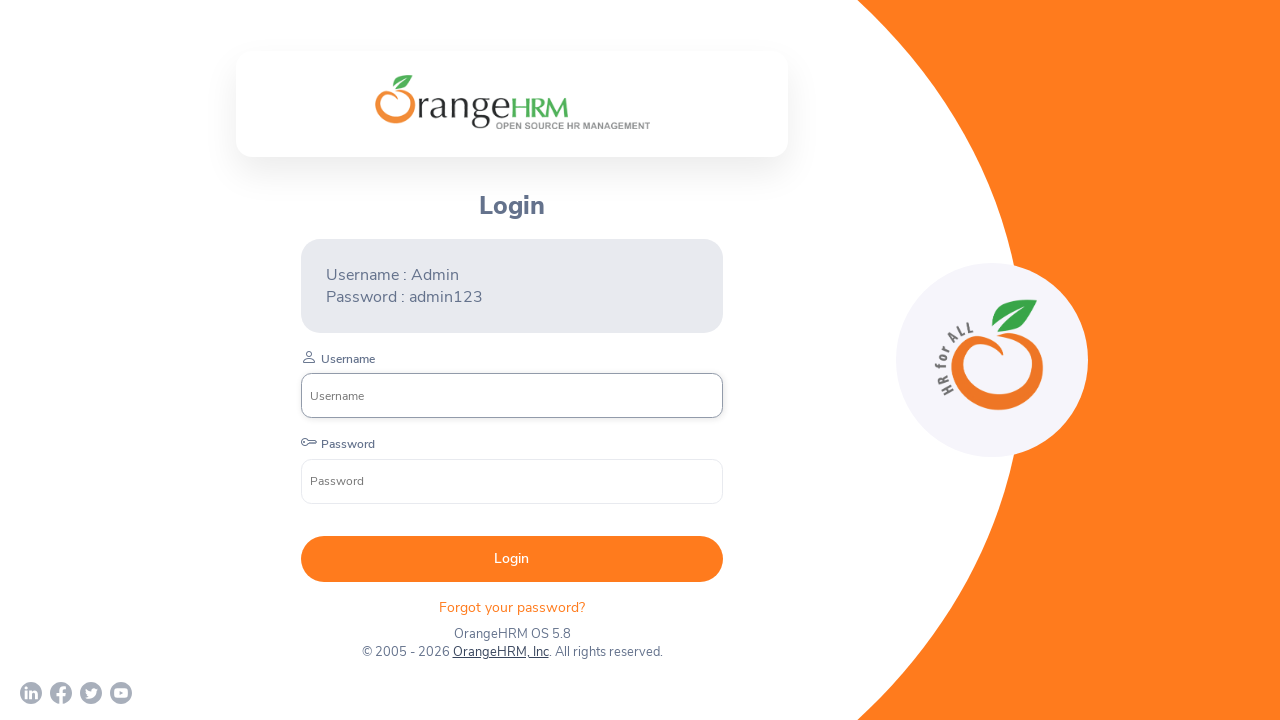

Retrieved page title: 'OrangeHRM'
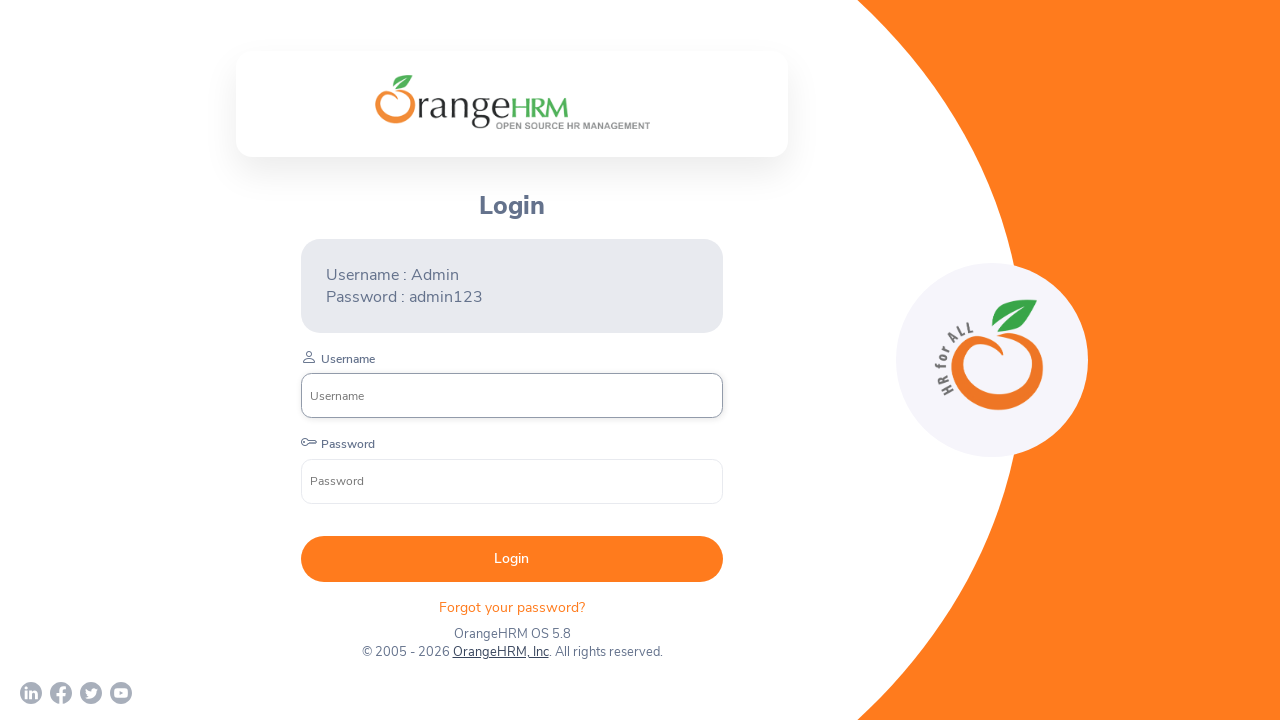

Verified page title equals 'OrangeHRM'
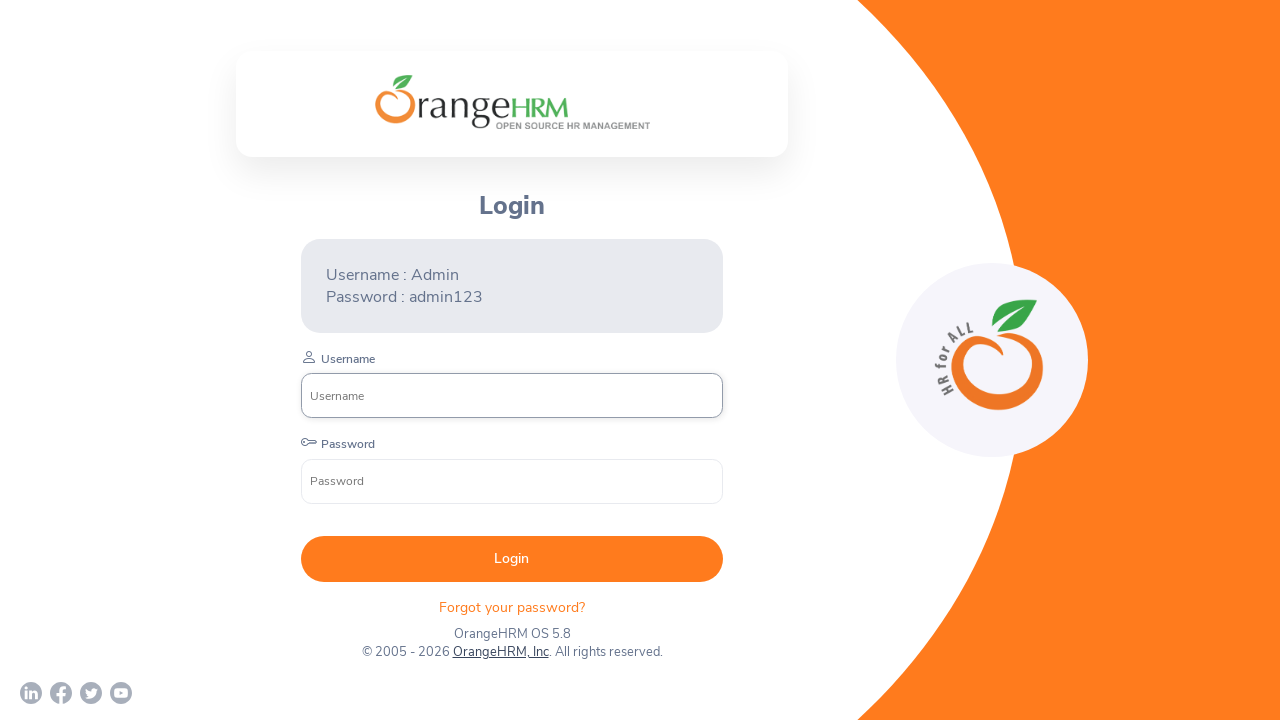

Verified page title contains 'HRM'
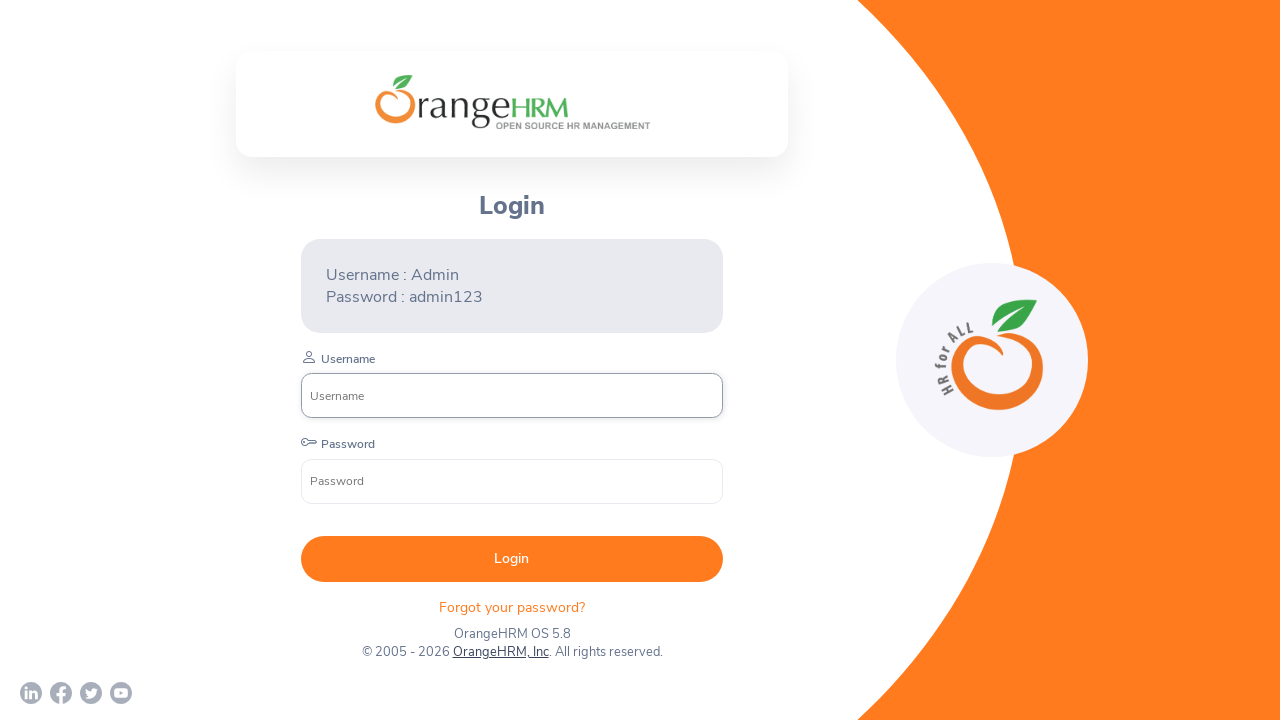

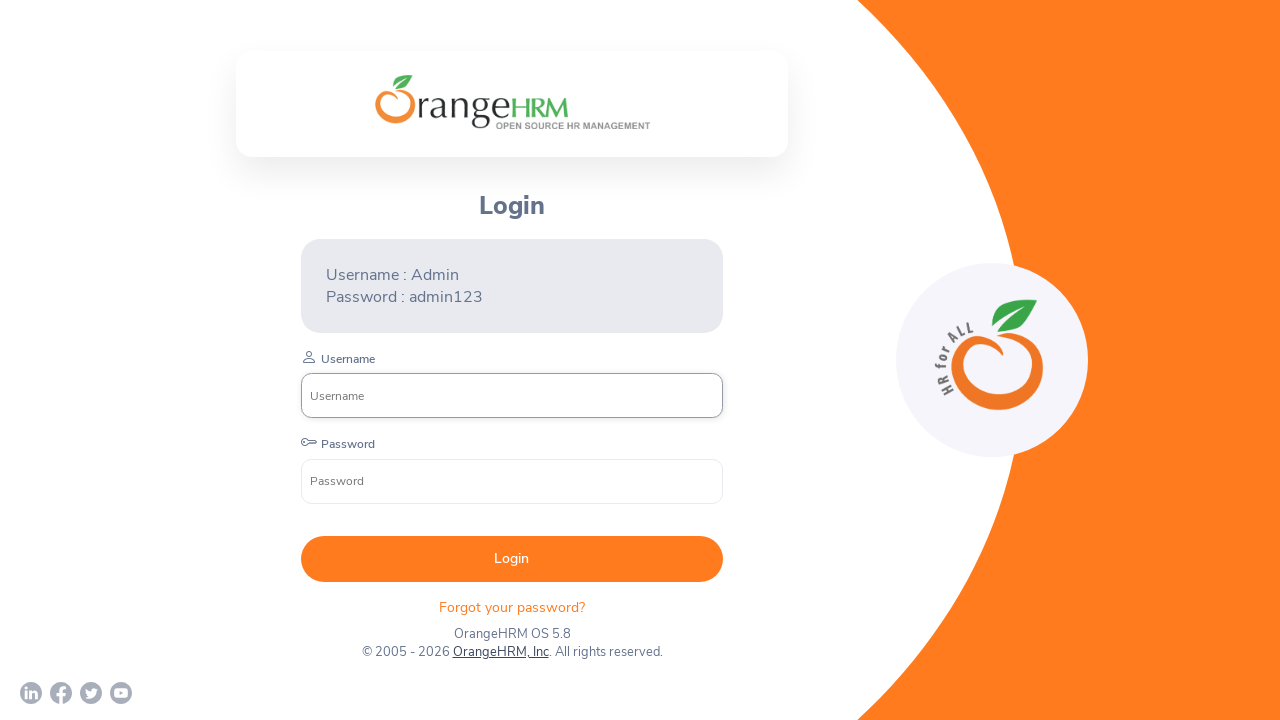